Tests scrolling functionality by scrolling to bring an iframe element into view using mouse wheel actions.

Starting URL: http://selenium.dev/selenium/web/scrolling_tests/frame_with_nested_scrolling_frame_out_of_view.html

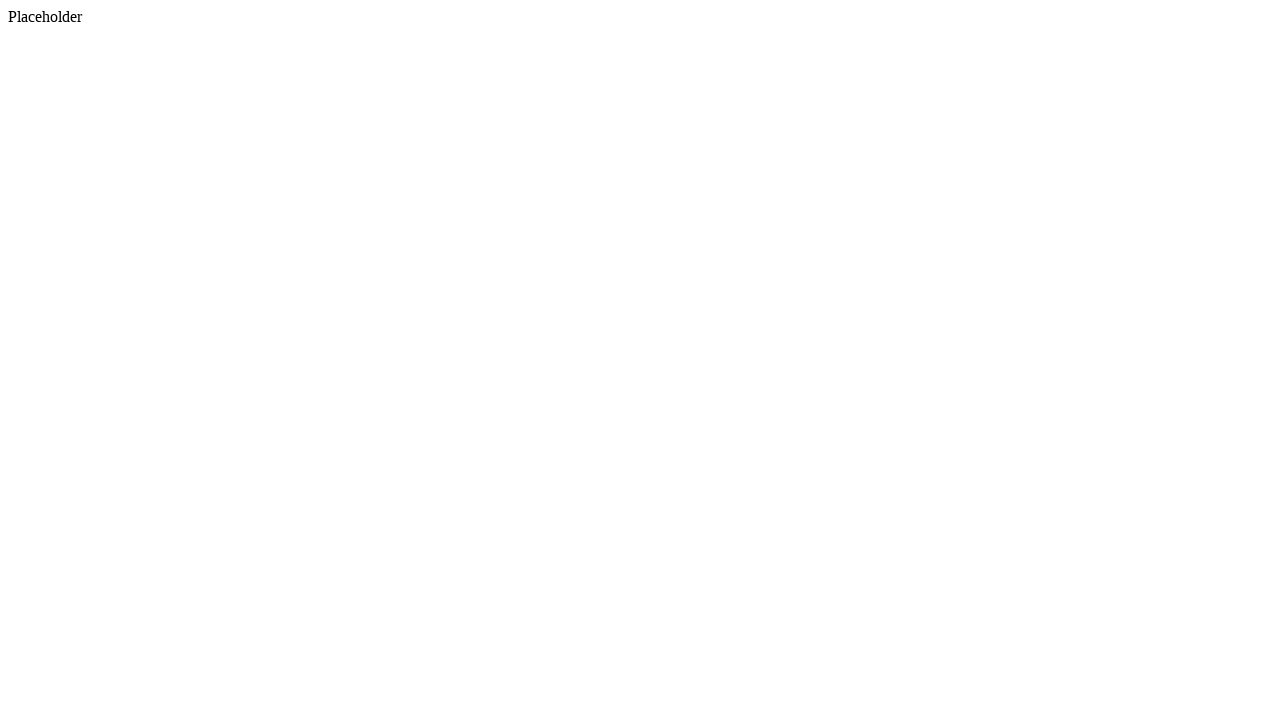

Waited 1000ms for page to load
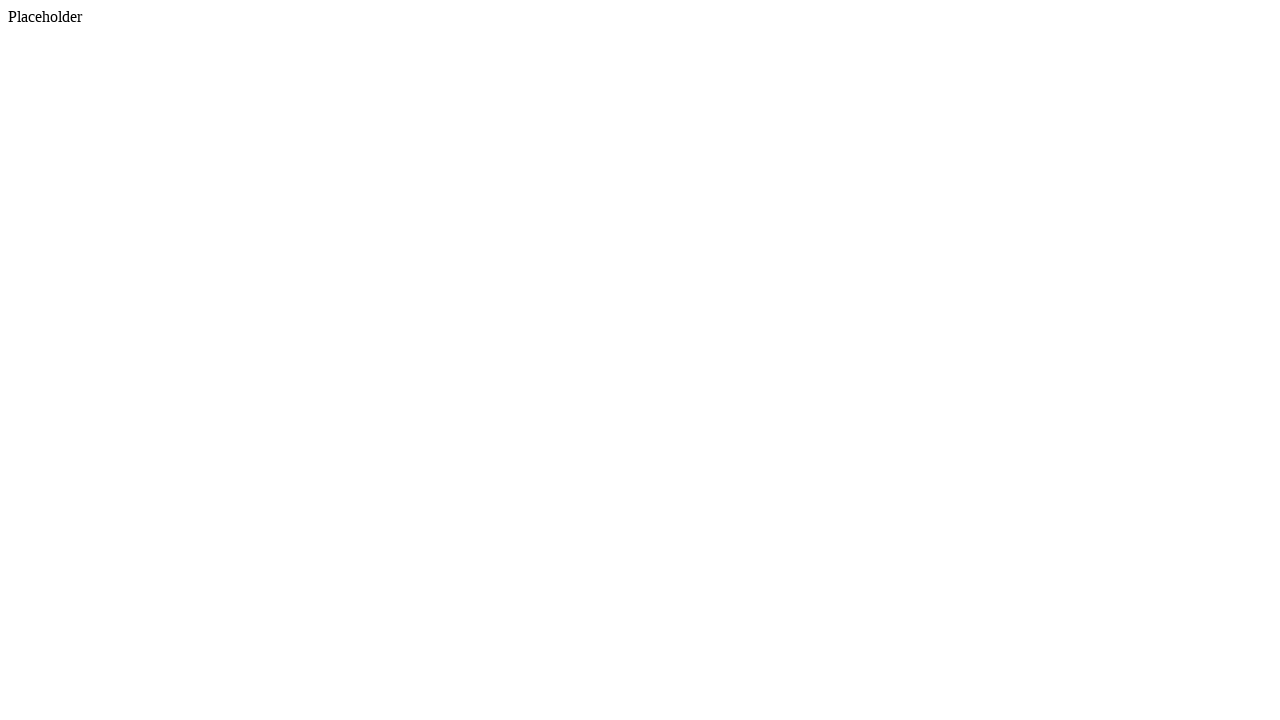

Located iframe element with name 'nested_scrolling_frame'
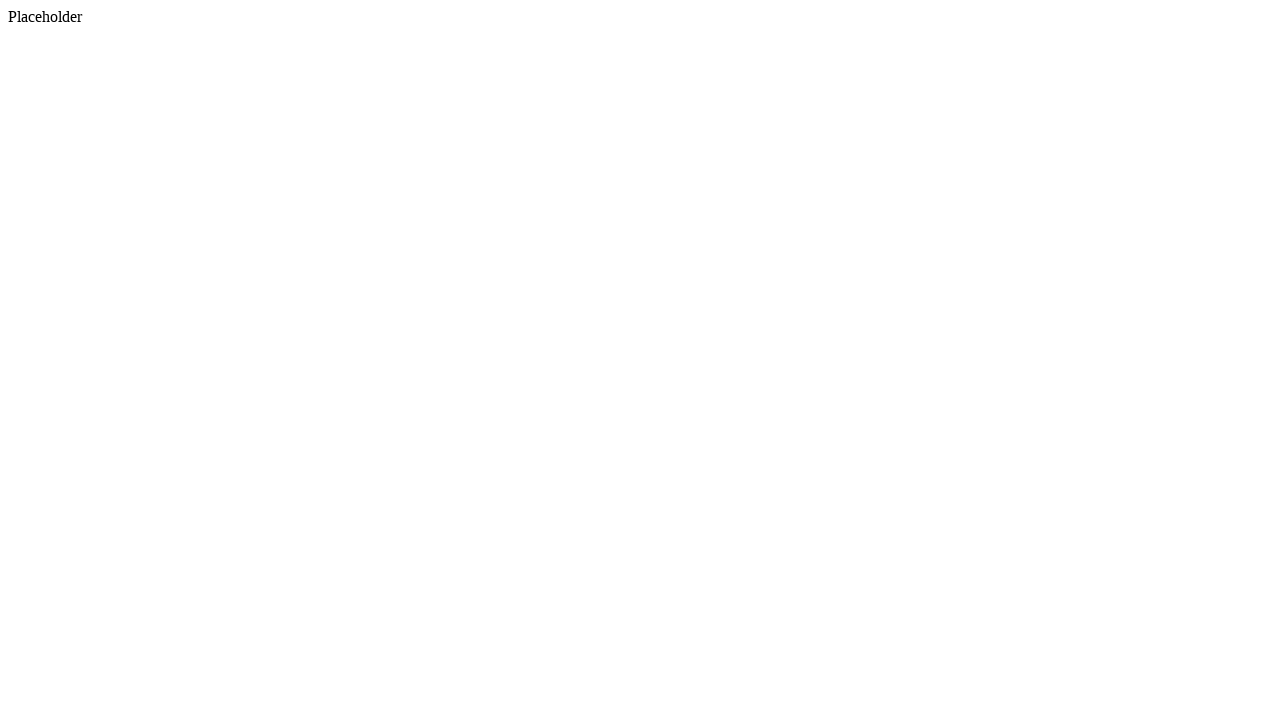

Scrolled iframe into view using scroll_into_view_if_needed()
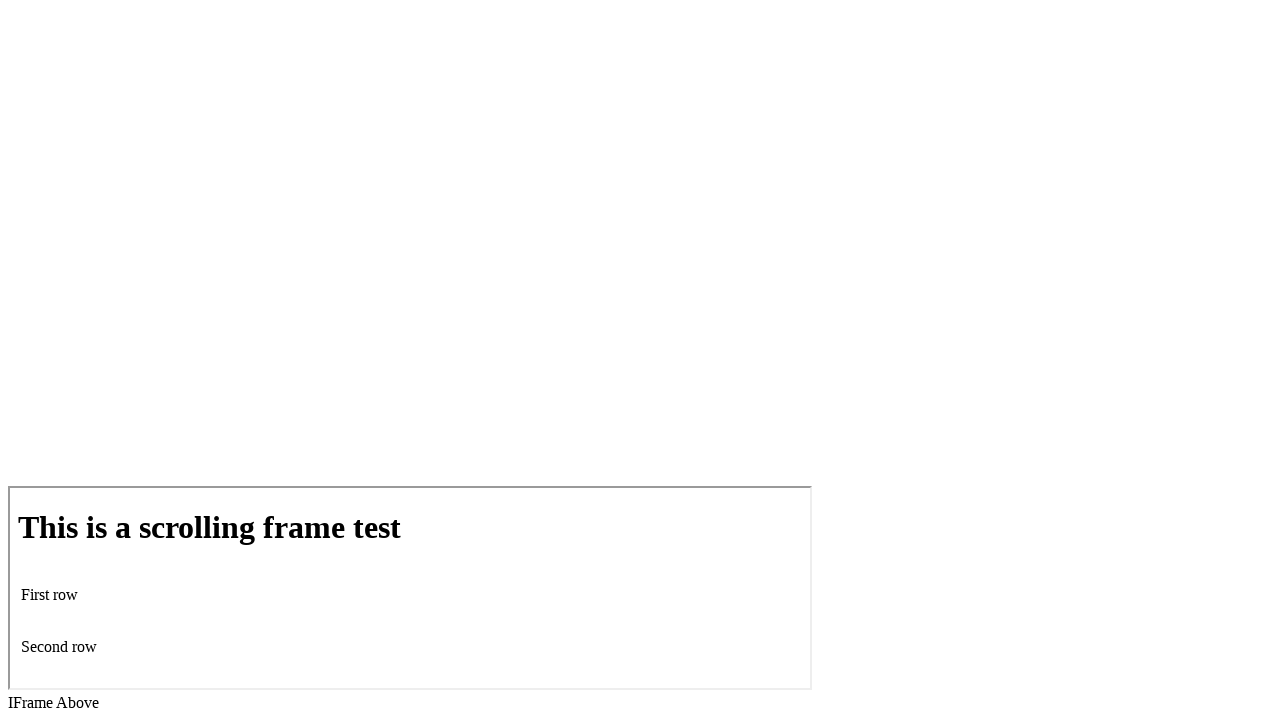

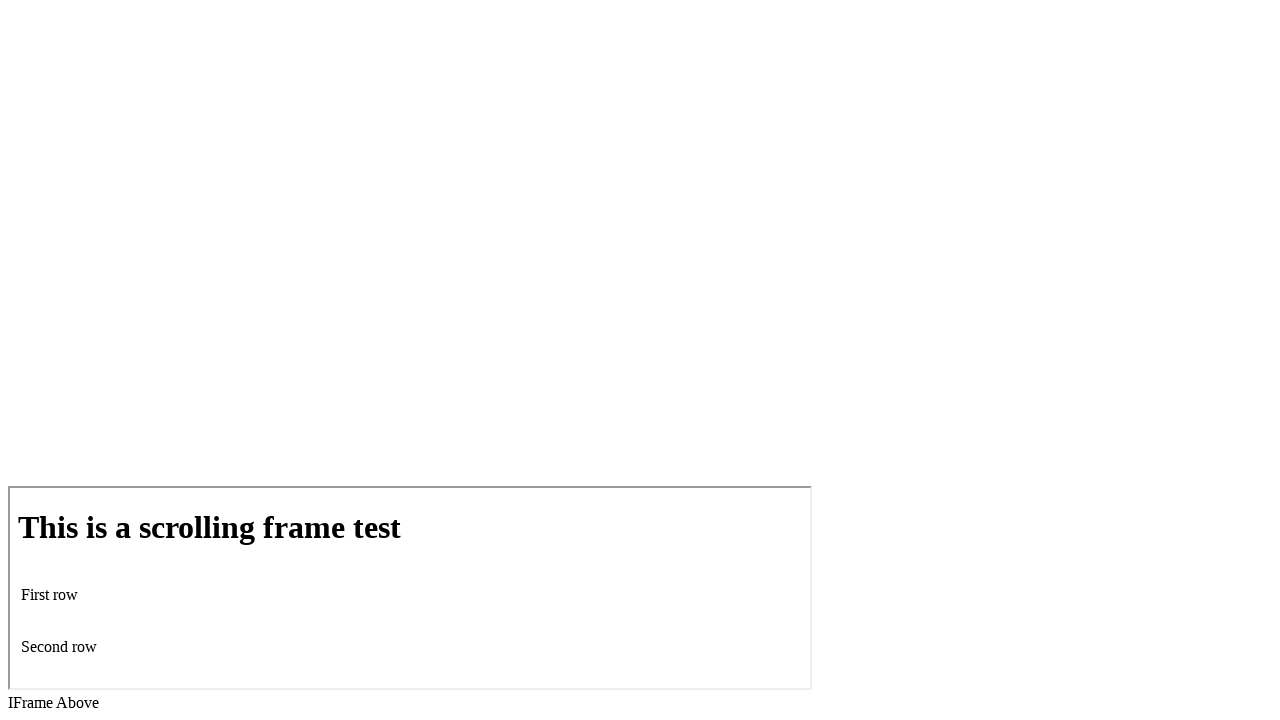